Tests the search functionality on python.org by entering "pycon" in the search box and submitting the search form

Starting URL: https://www.python.org

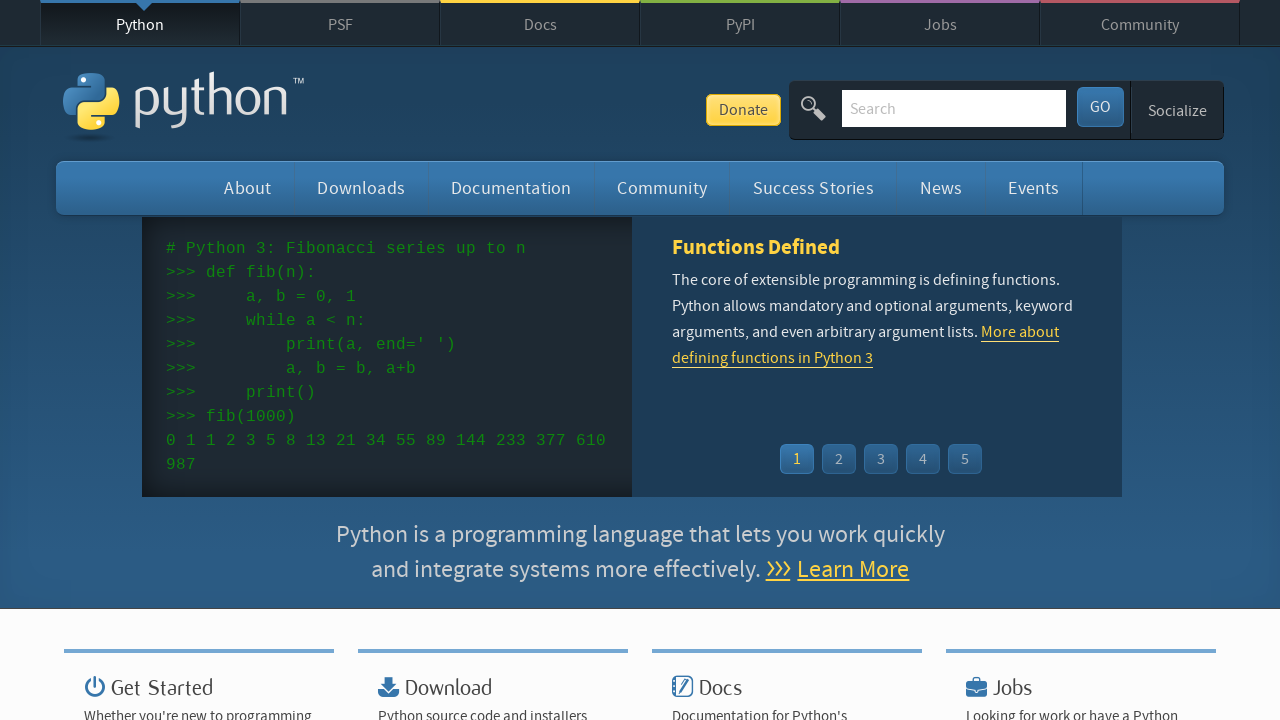

Search box loaded on python.org
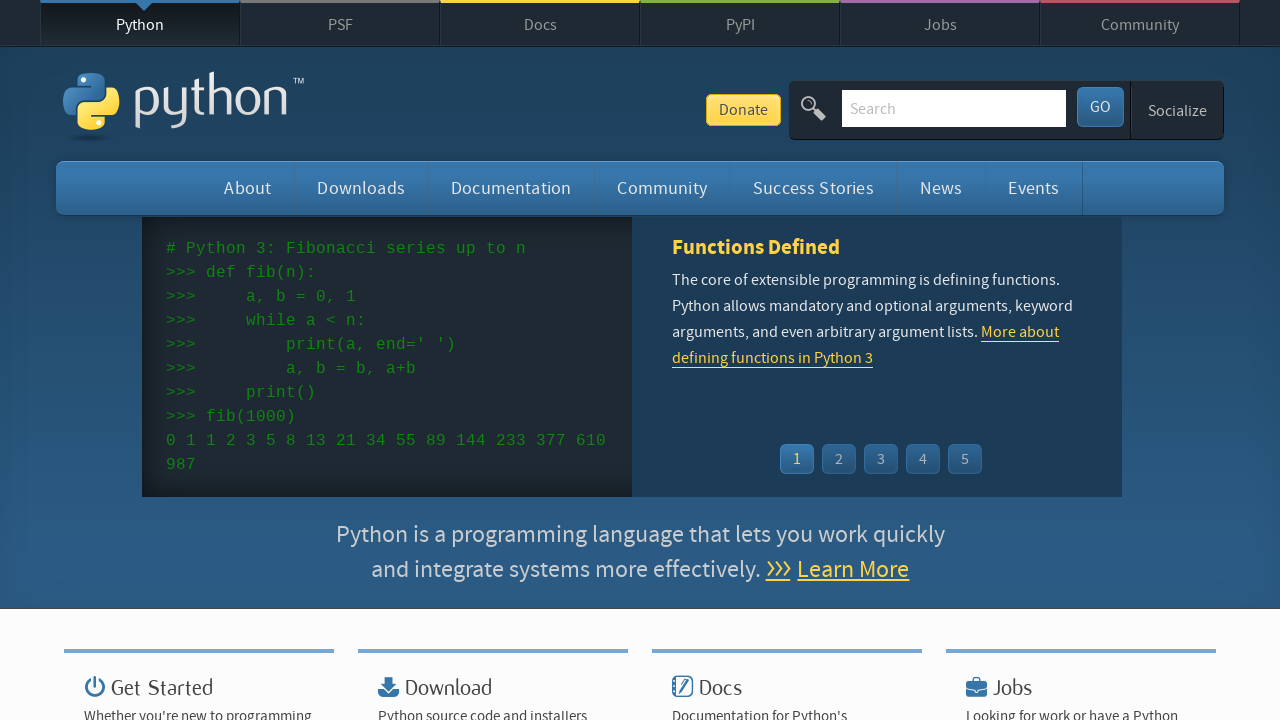

Entered 'pycon' in the search box on input[name='q']
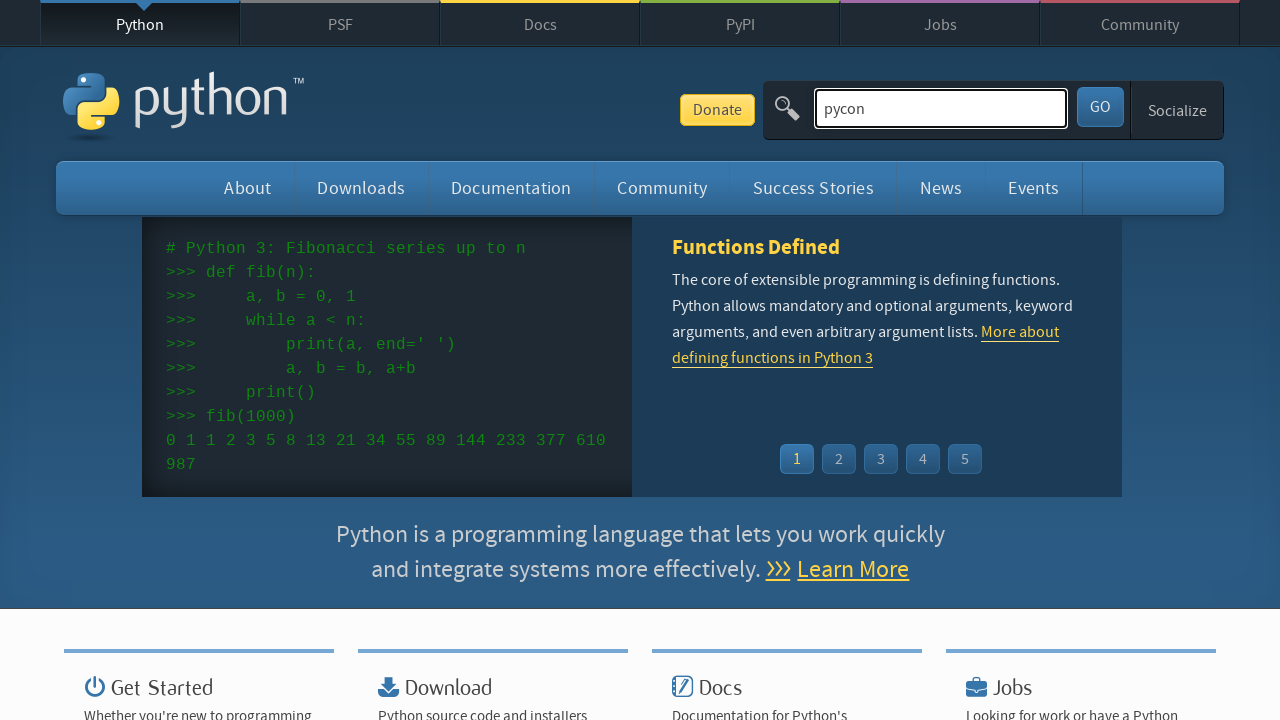

Submitted search form by pressing Enter on input[name='q']
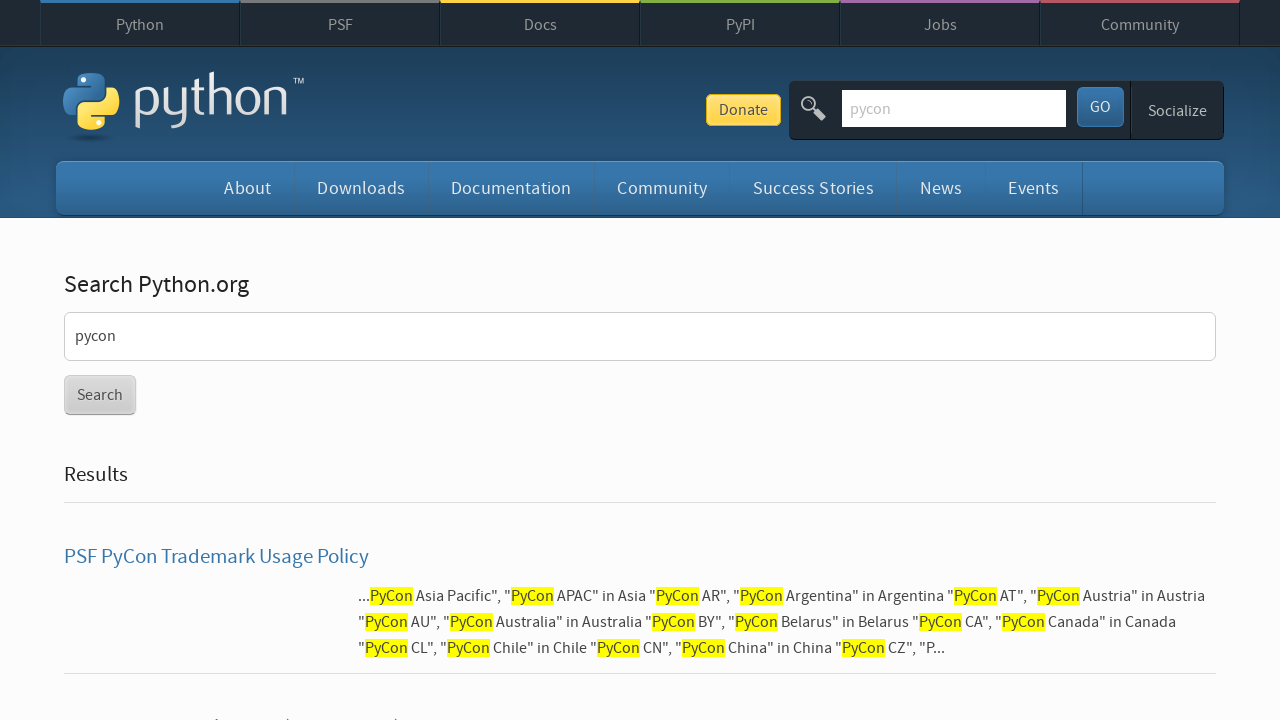

Search results loaded and network idle
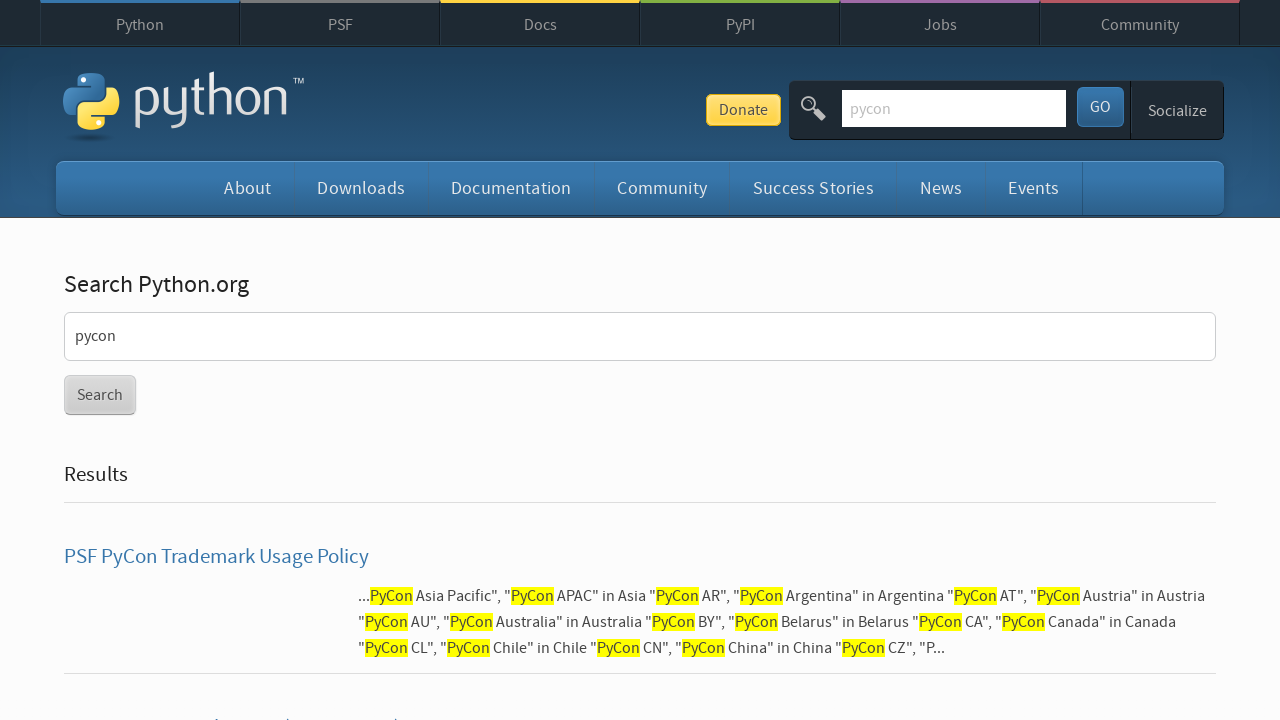

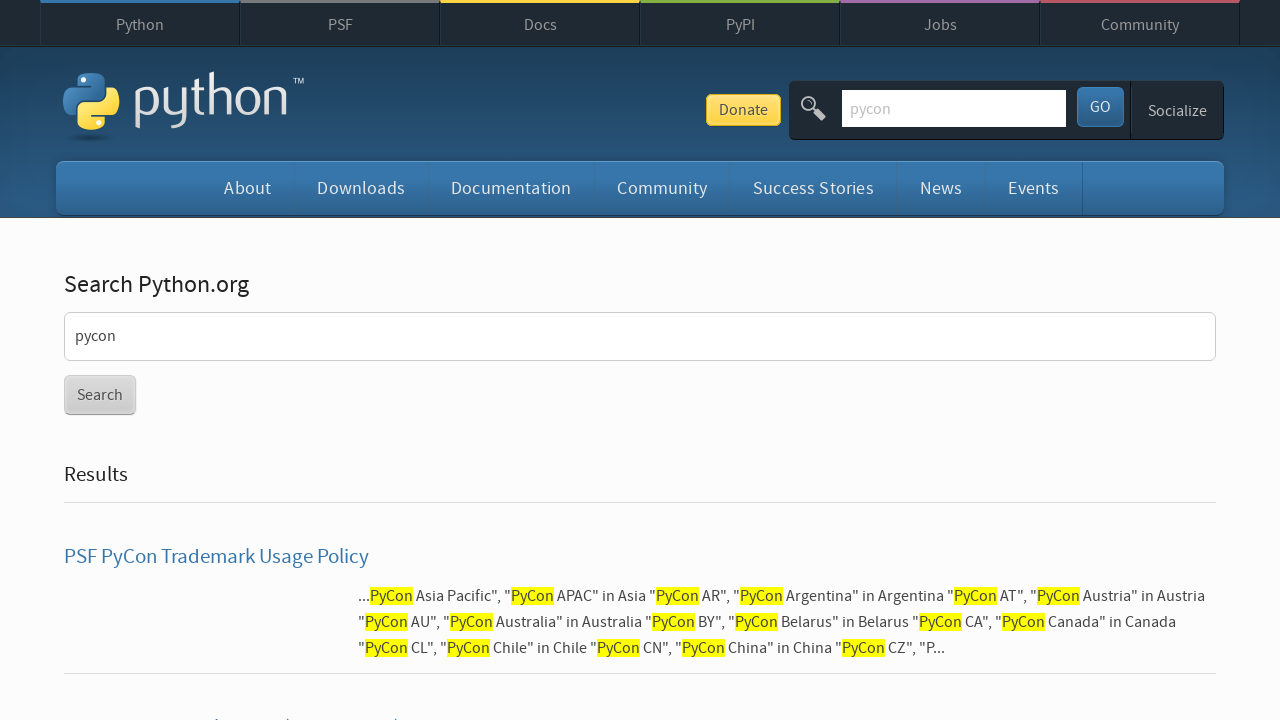